Navigates to the WiseQuarter website and verifies the page loads successfully

Starting URL: https://www.wisequarter.com

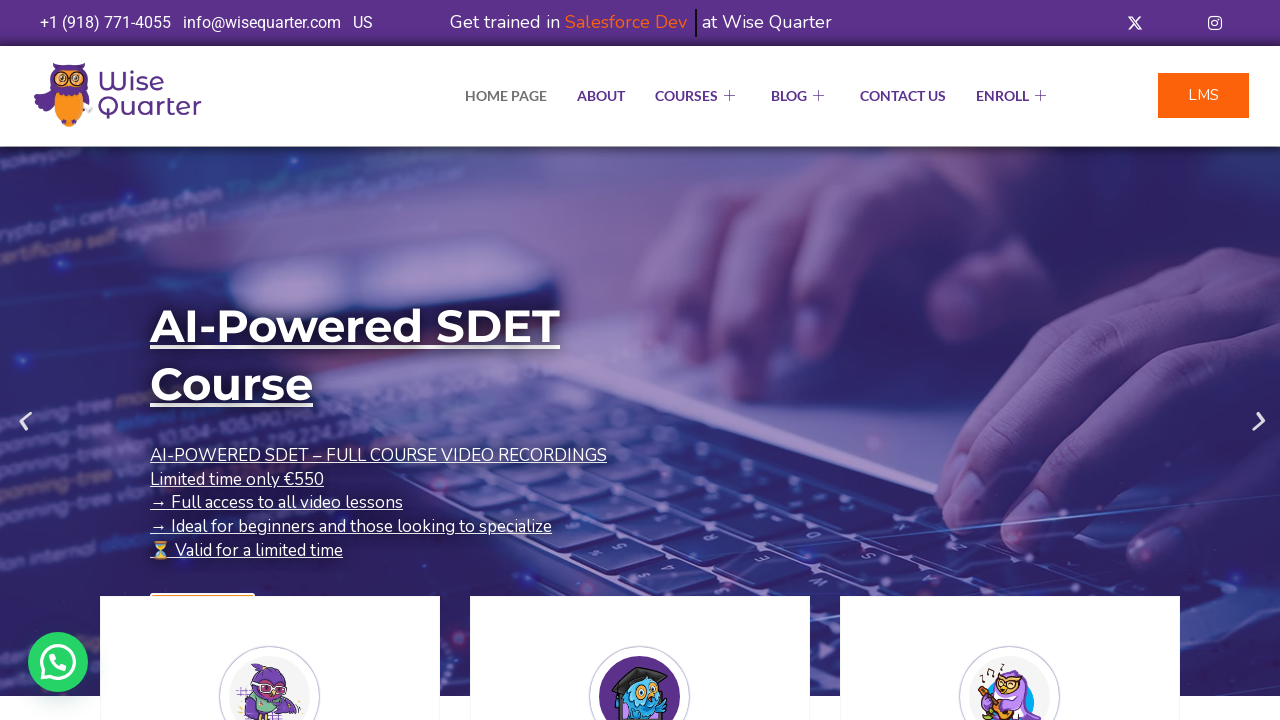

WiseQuarter page loaded successfully - DOM content ready
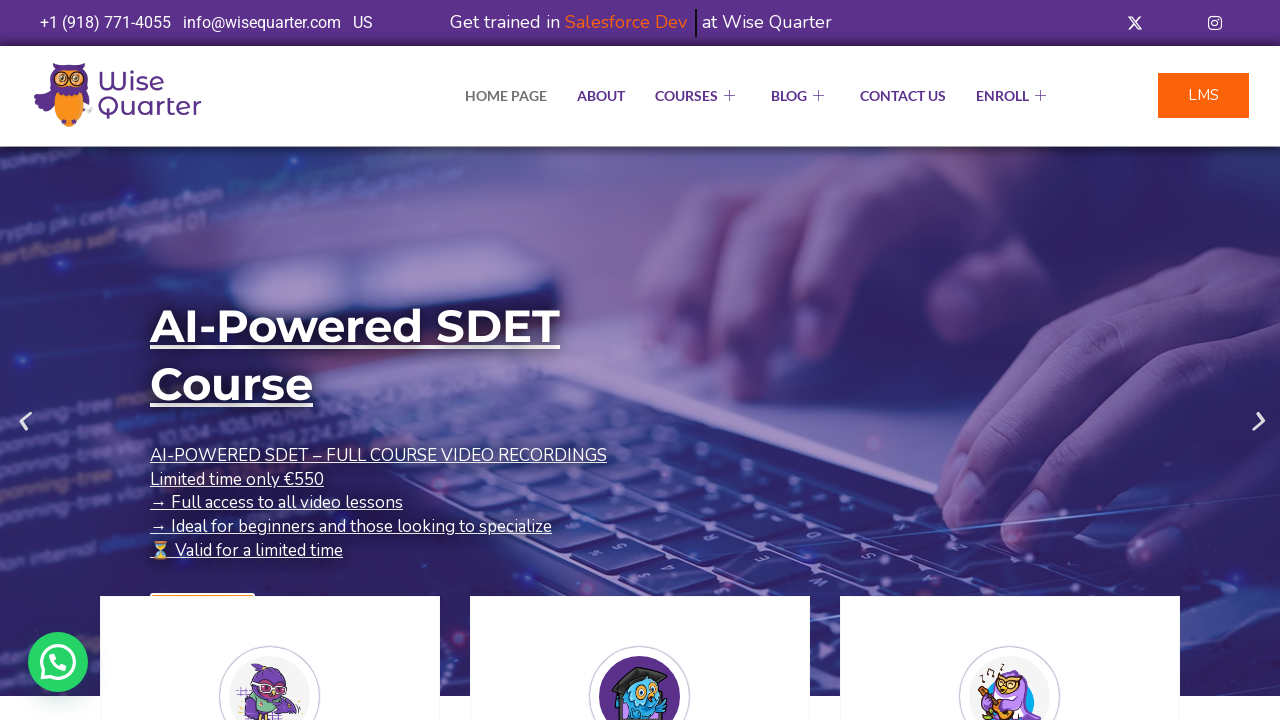

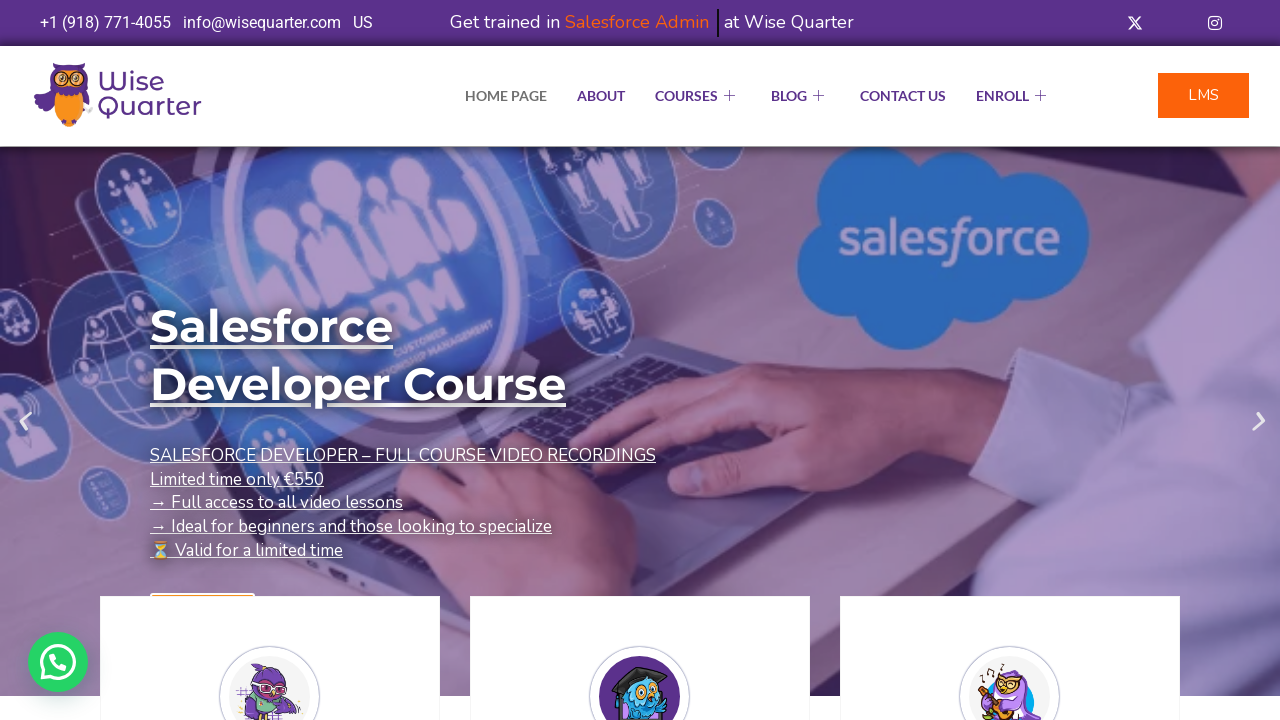